Tests dropdown selection functionality by selecting different skill options from the Skills dropdown

Starting URL: https://demo.automationtesting.in/Register.html

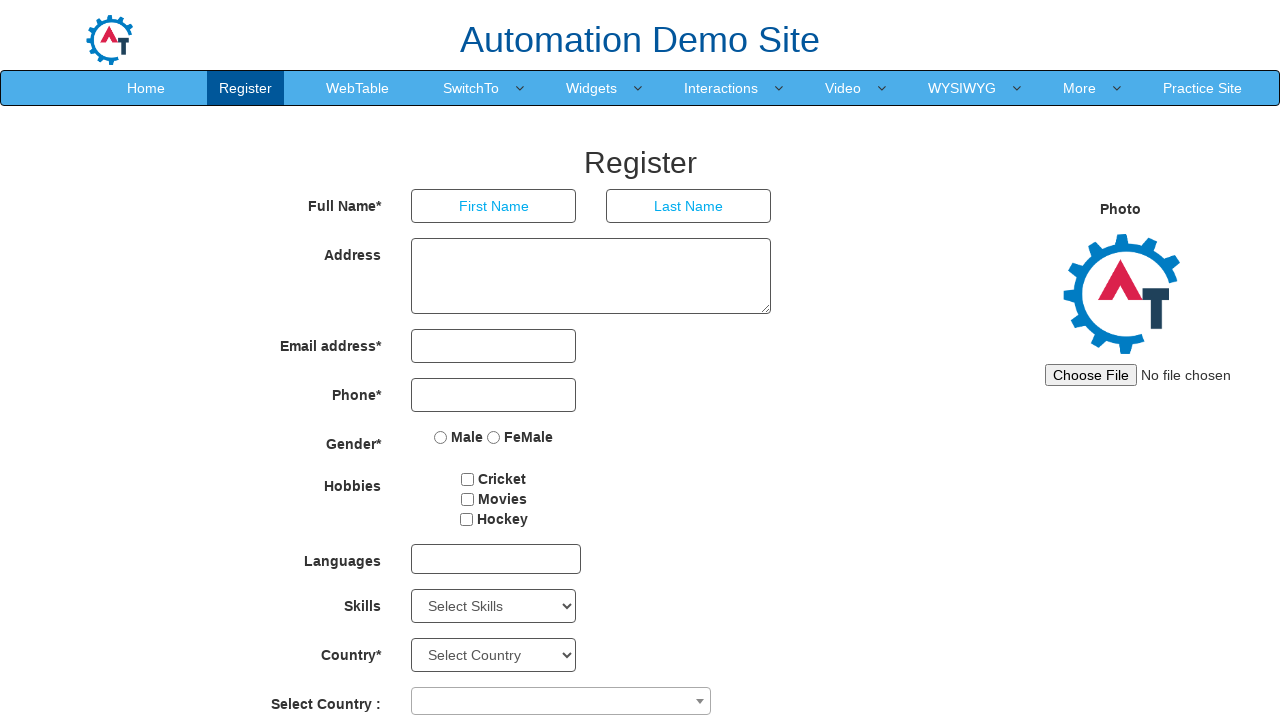

Selected 'Android' from Skills dropdown on #Skills
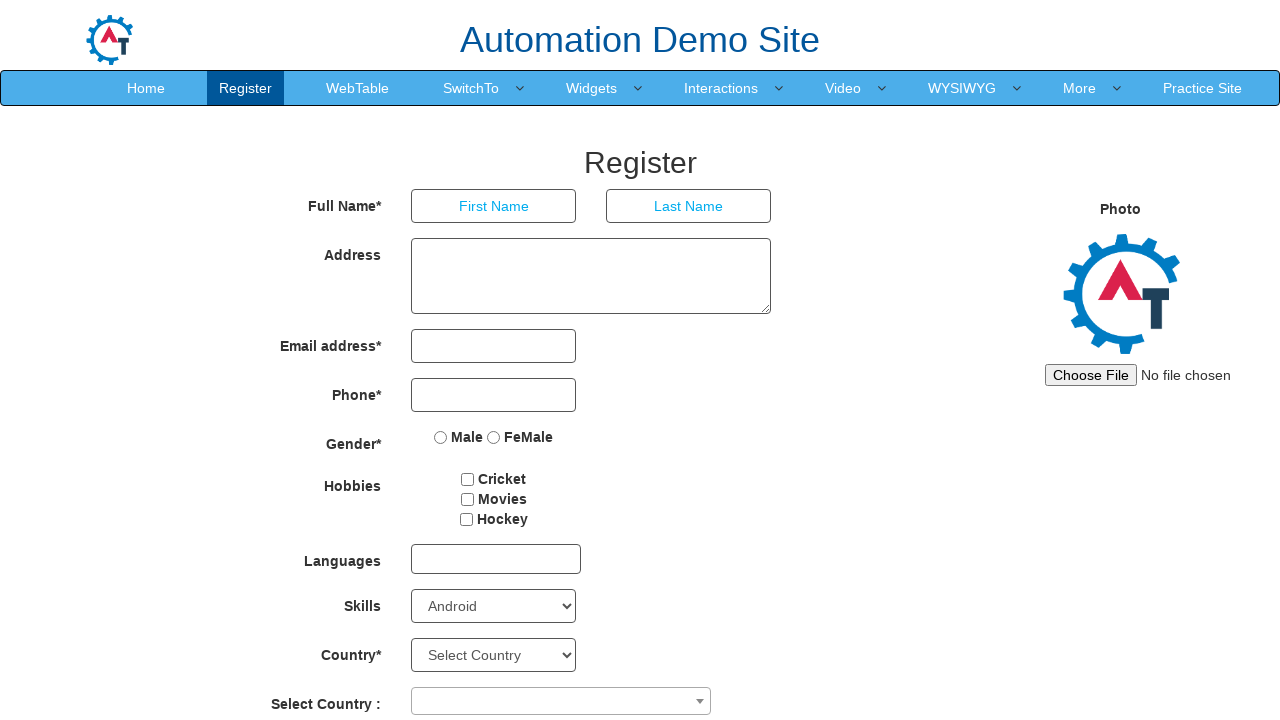

Selected 'C++' from Skills dropdown on #Skills
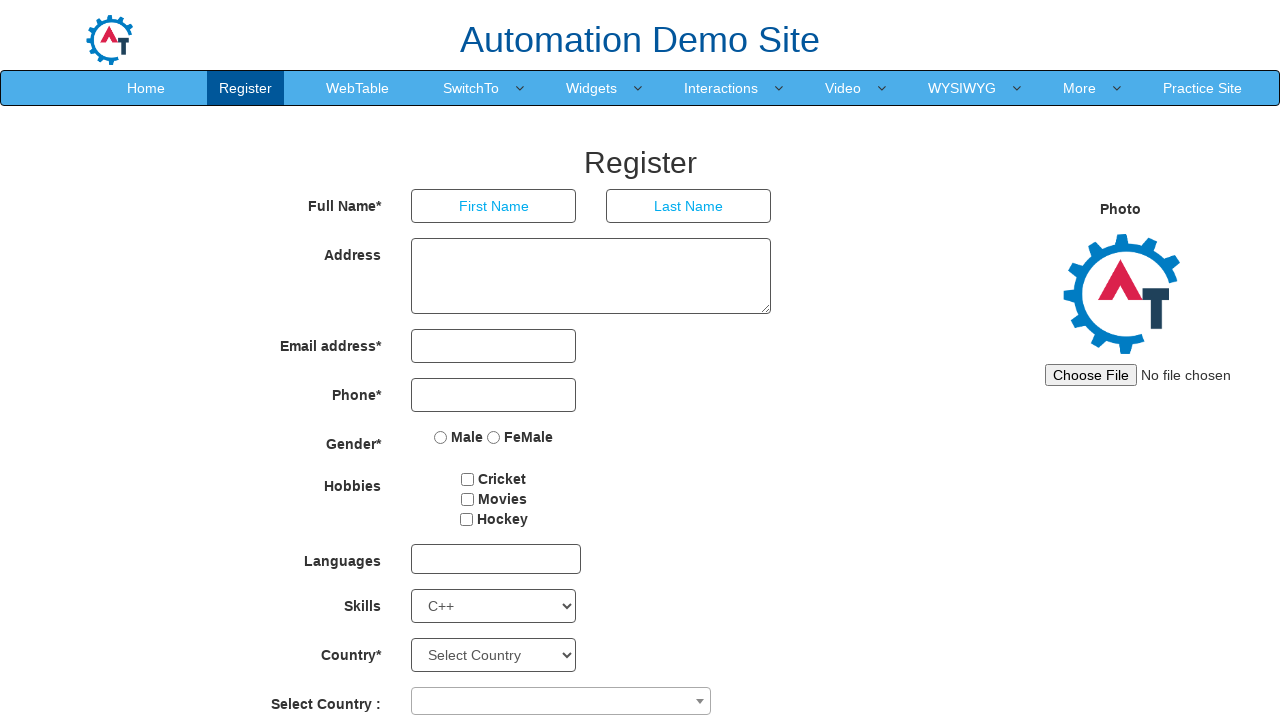

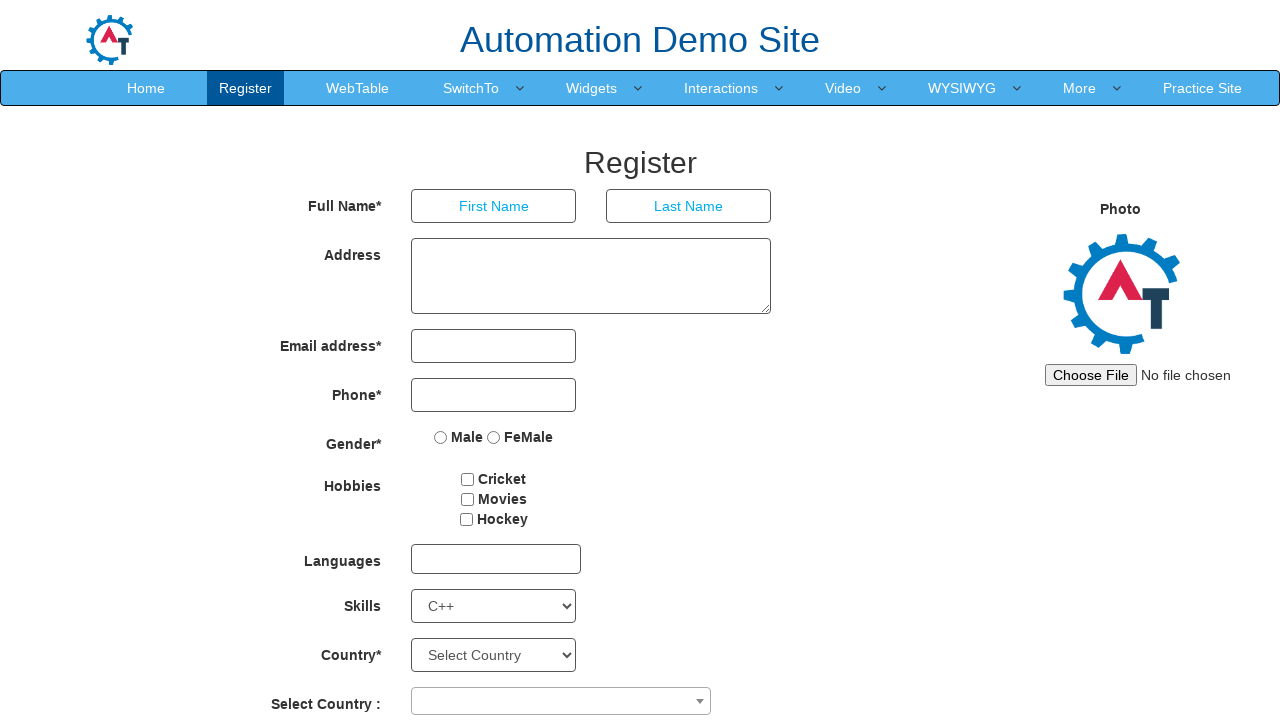